Tests that clicking the first checkbox when unchecked will check it

Starting URL: https://the-internet.herokuapp.com/checkboxes

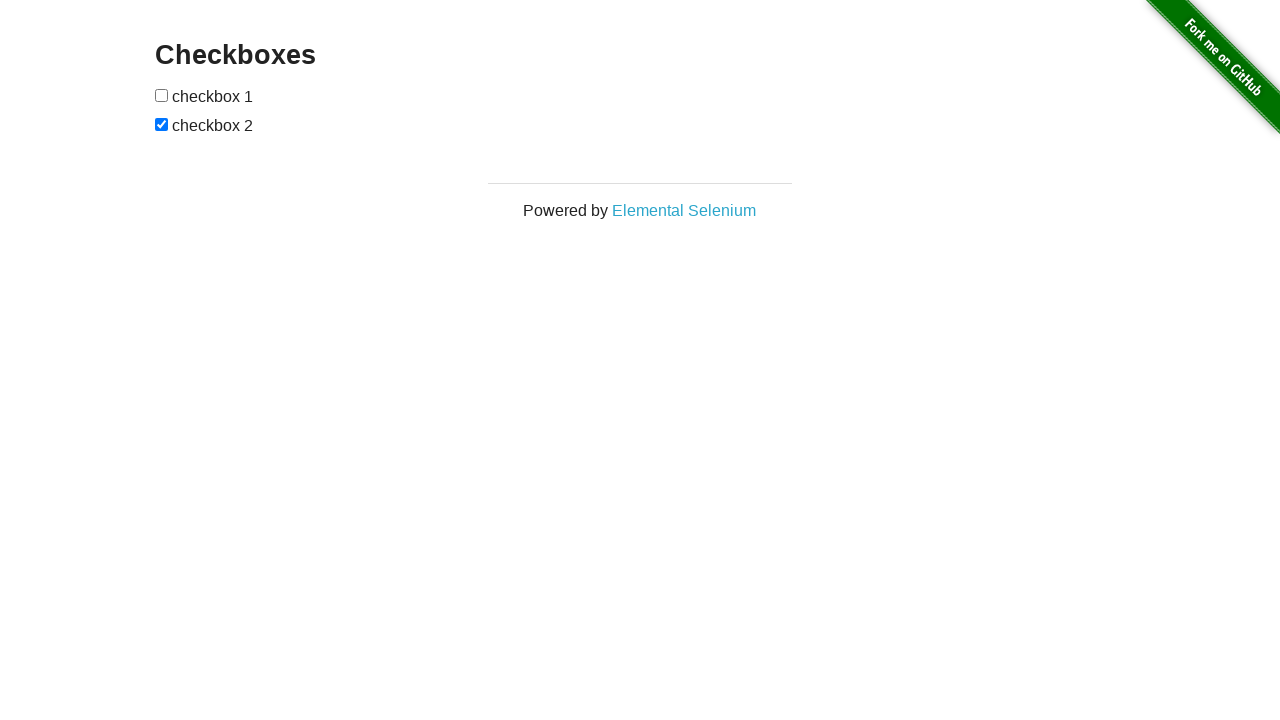

Located the first checkbox element
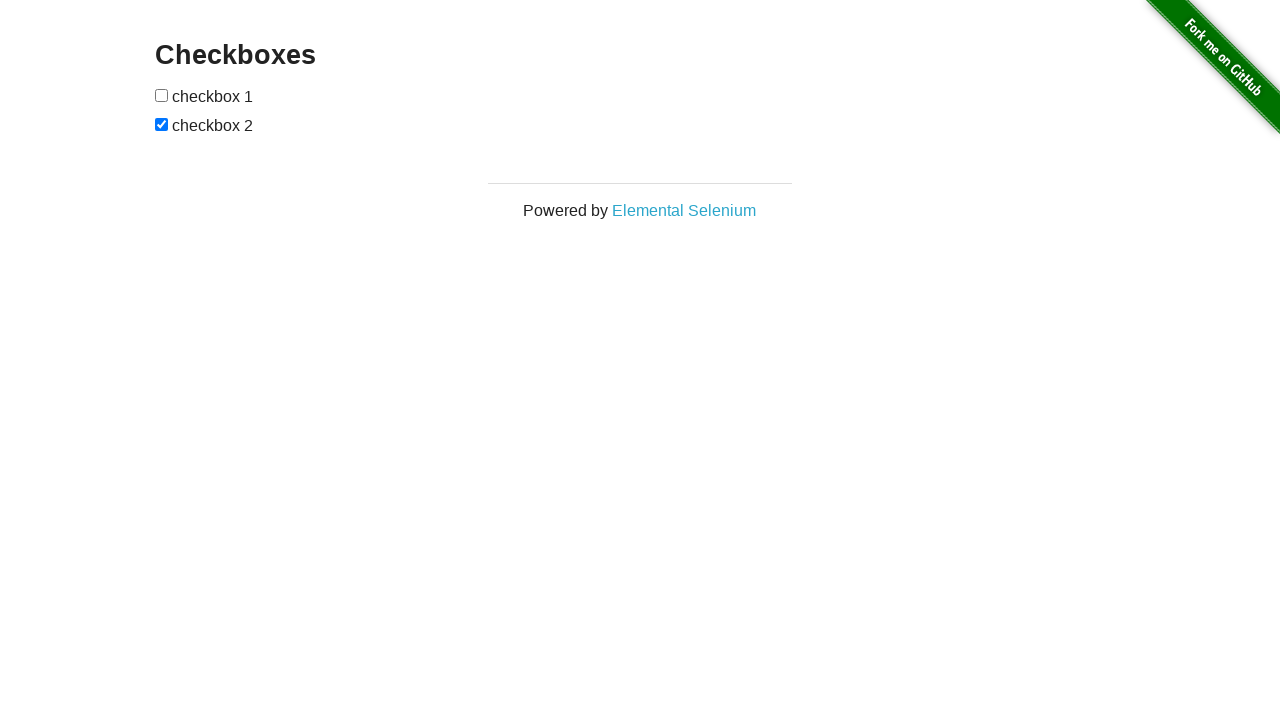

First checkbox is unchecked, proceeding to click it
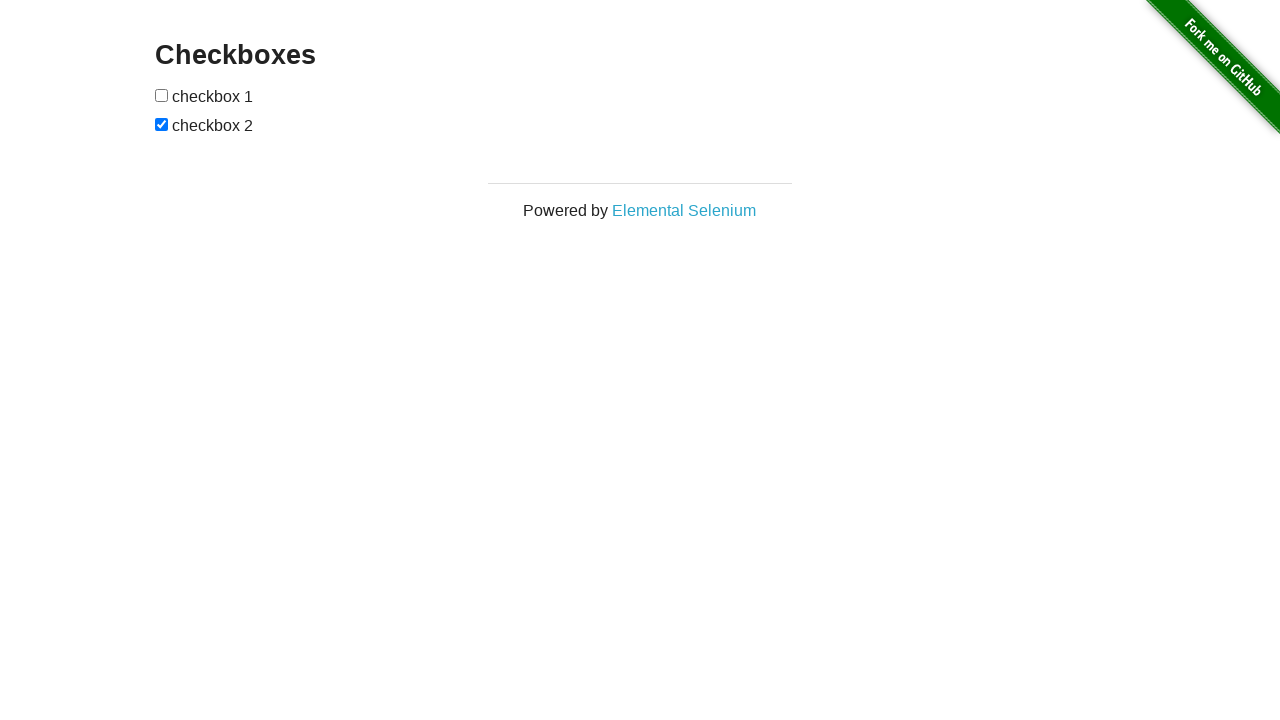

Clicked the first checkbox to check it at (162, 95) on input[type='checkbox'] >> nth=0
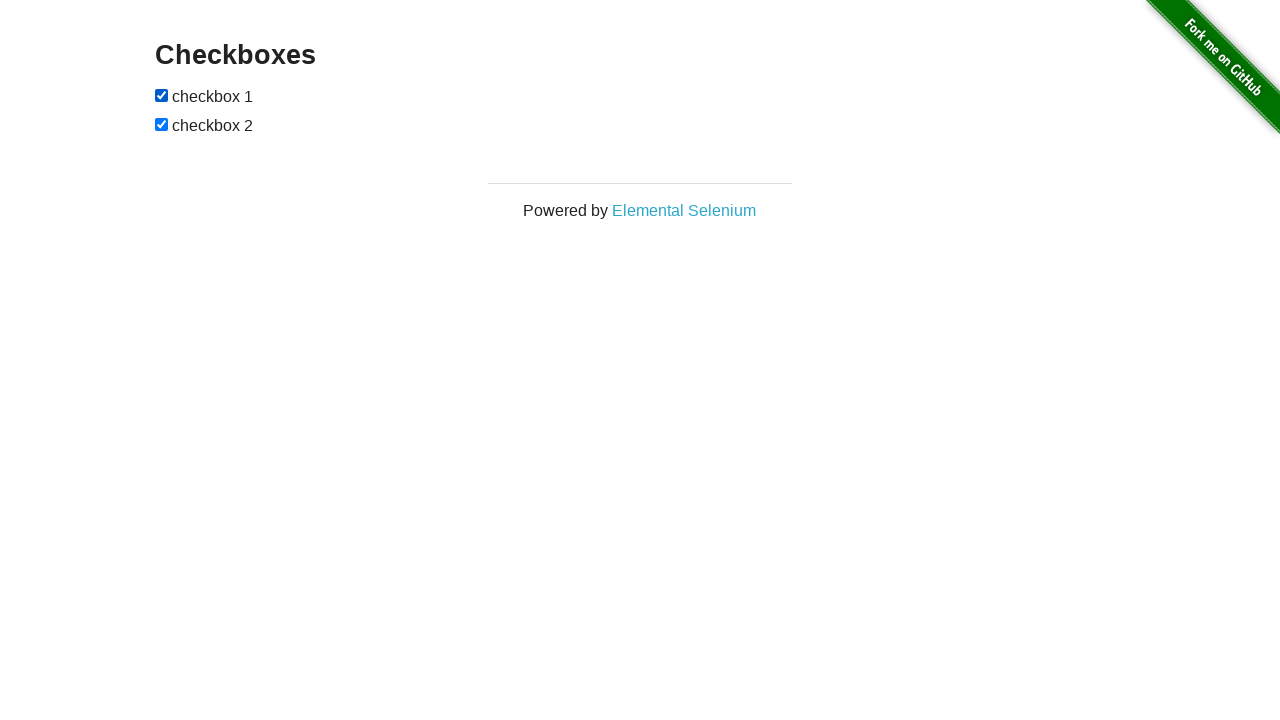

Verified that the first checkbox is now checked
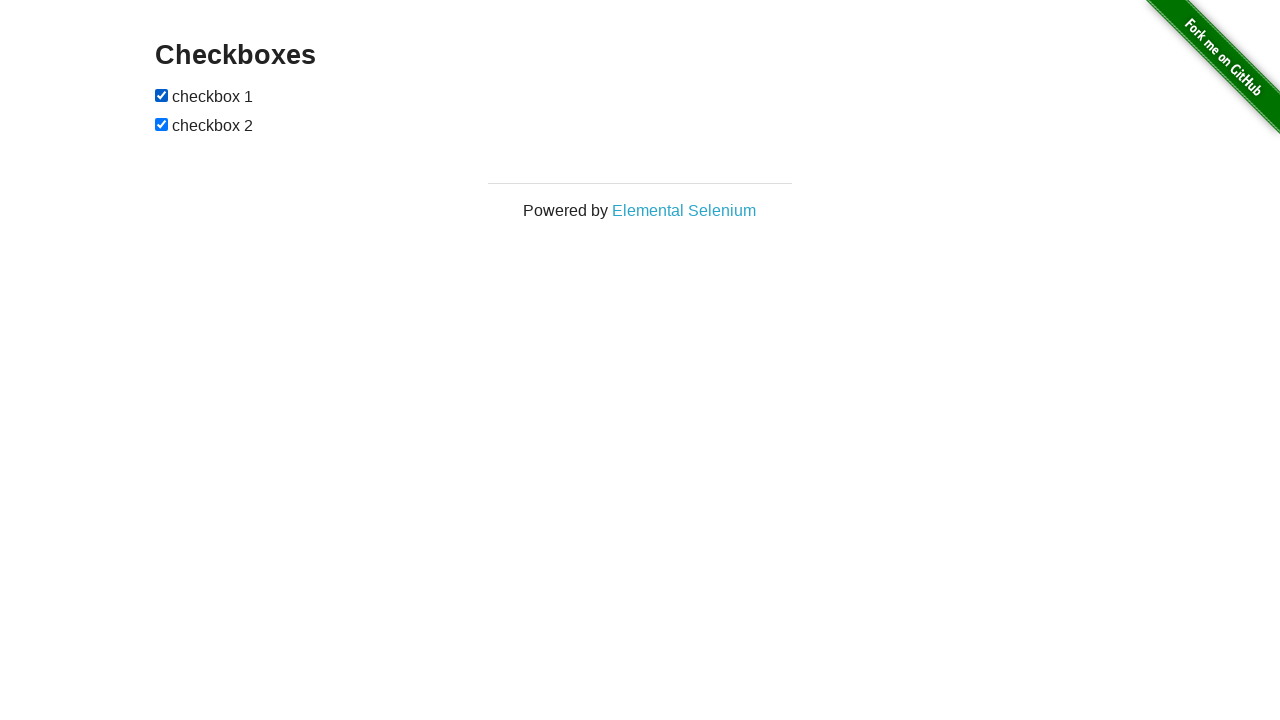

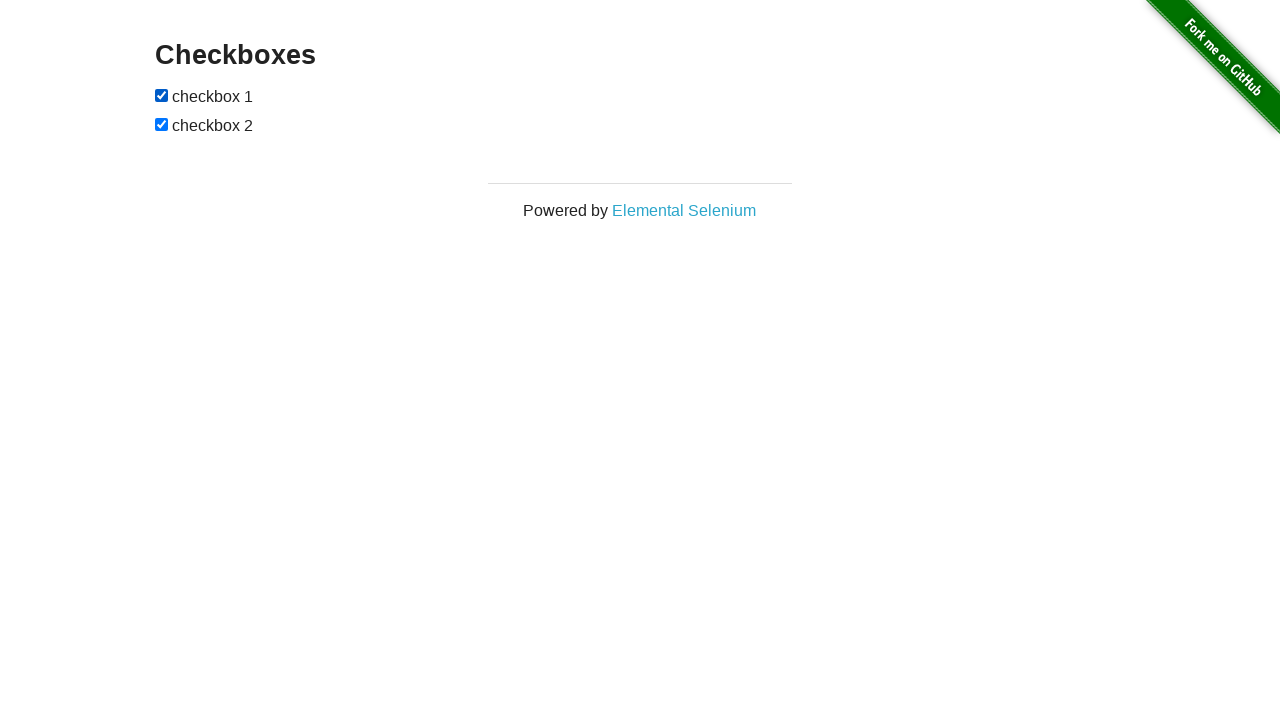